Tests the Contact Us form by filling in name, email, subject, and message fields, uploading a file, submitting the form, verifying the success message, and navigating back to the home page.

Starting URL: https://automationexercise.com

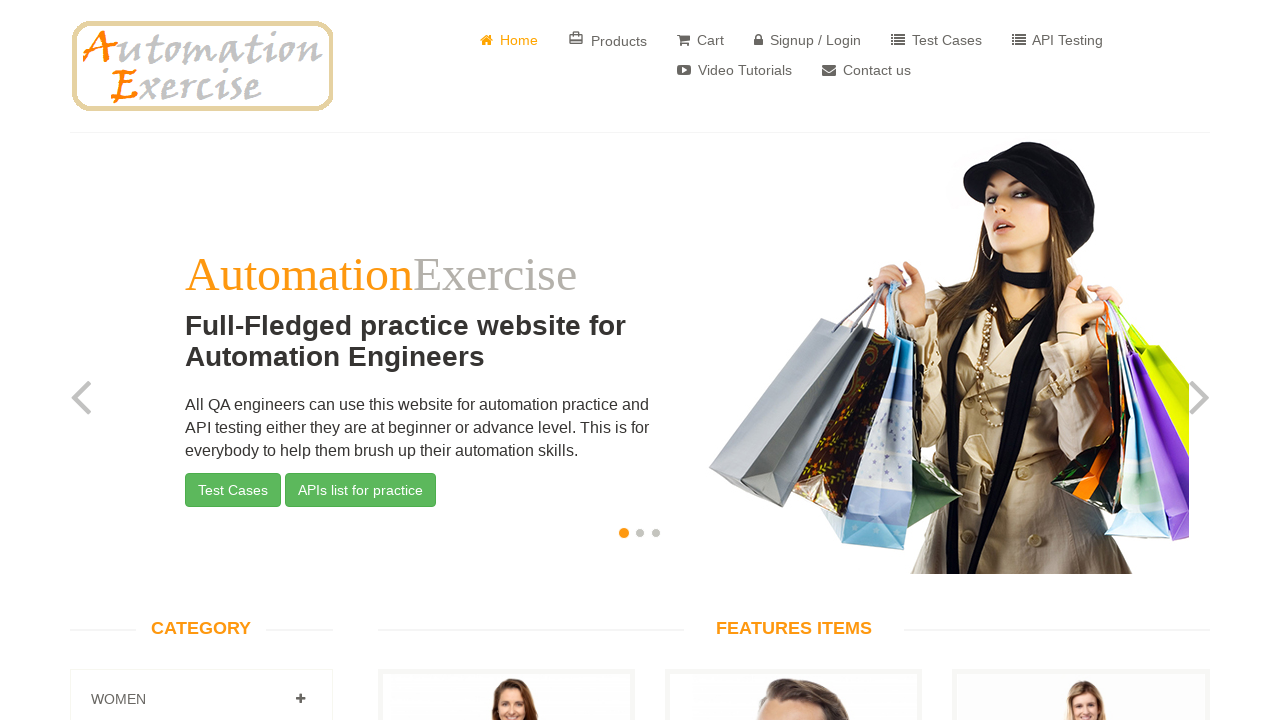

Home page loaded and verified
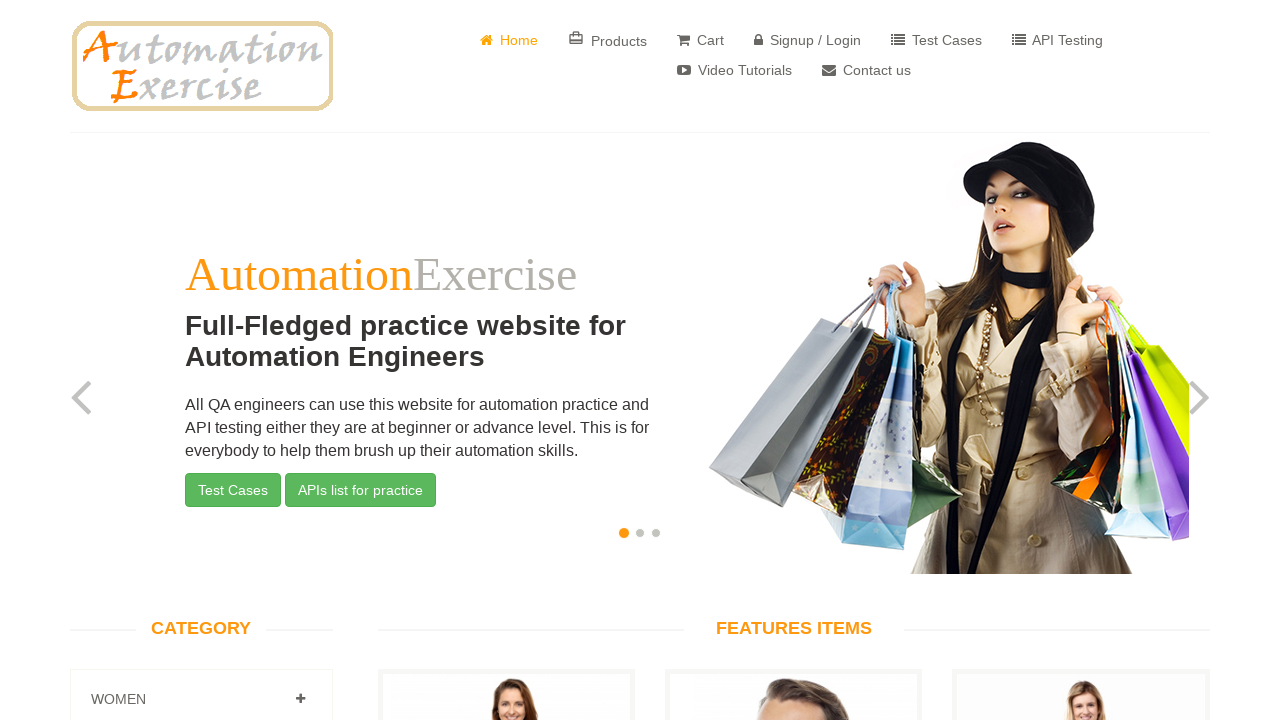

Clicked on Contact Us link at (866, 70) on internal:role=link[name="Contact us"i]
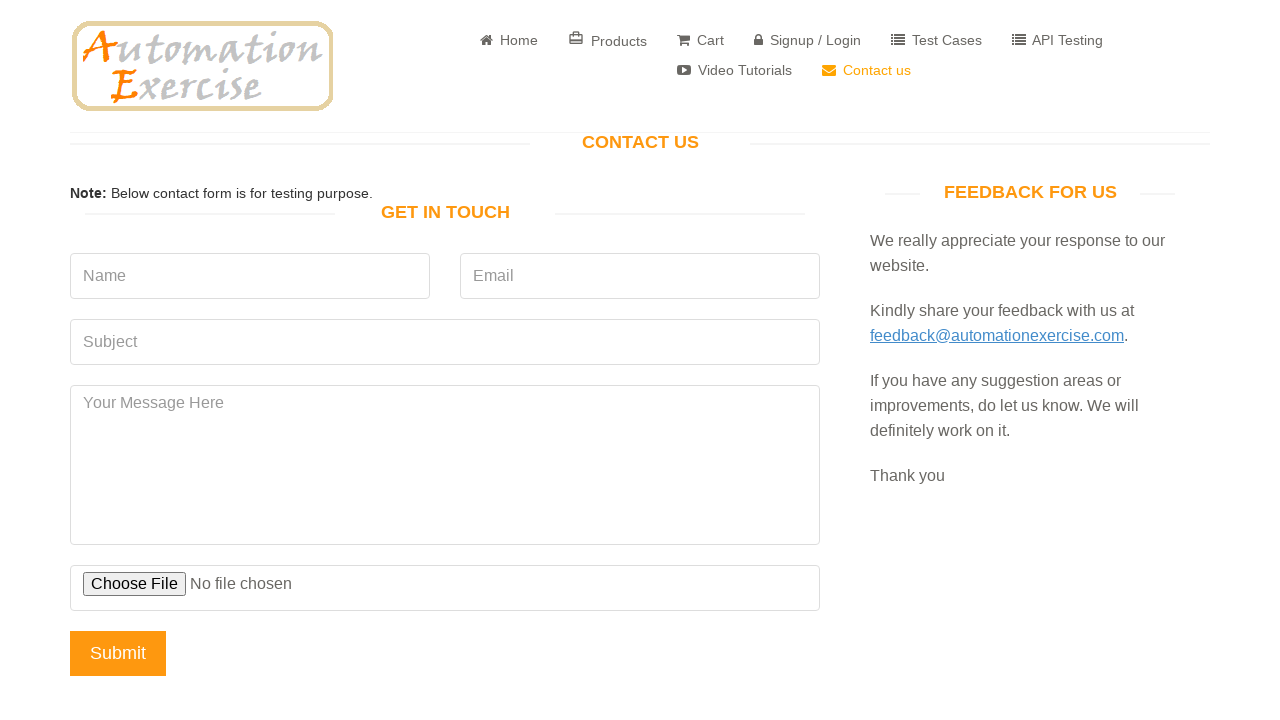

Contact Us page loaded with 'Get In Touch' heading
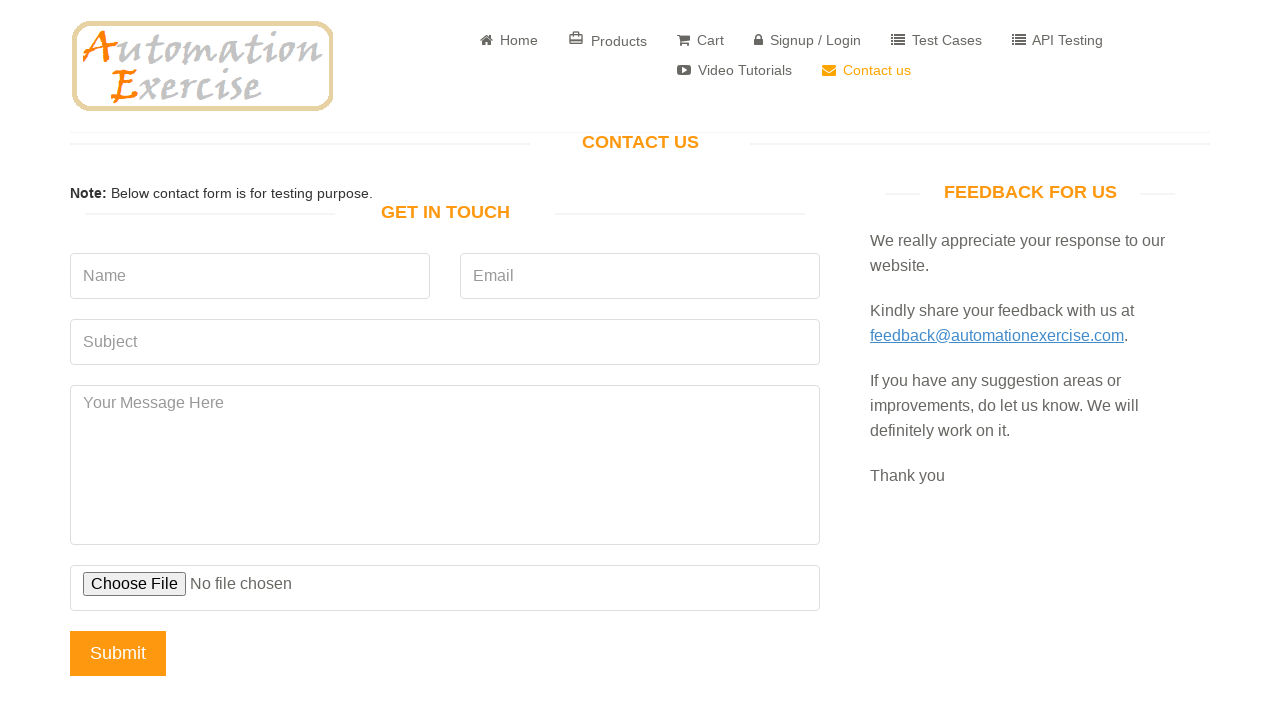

Filled name field with 'Maria Garcia' on input[data-qa="name"]
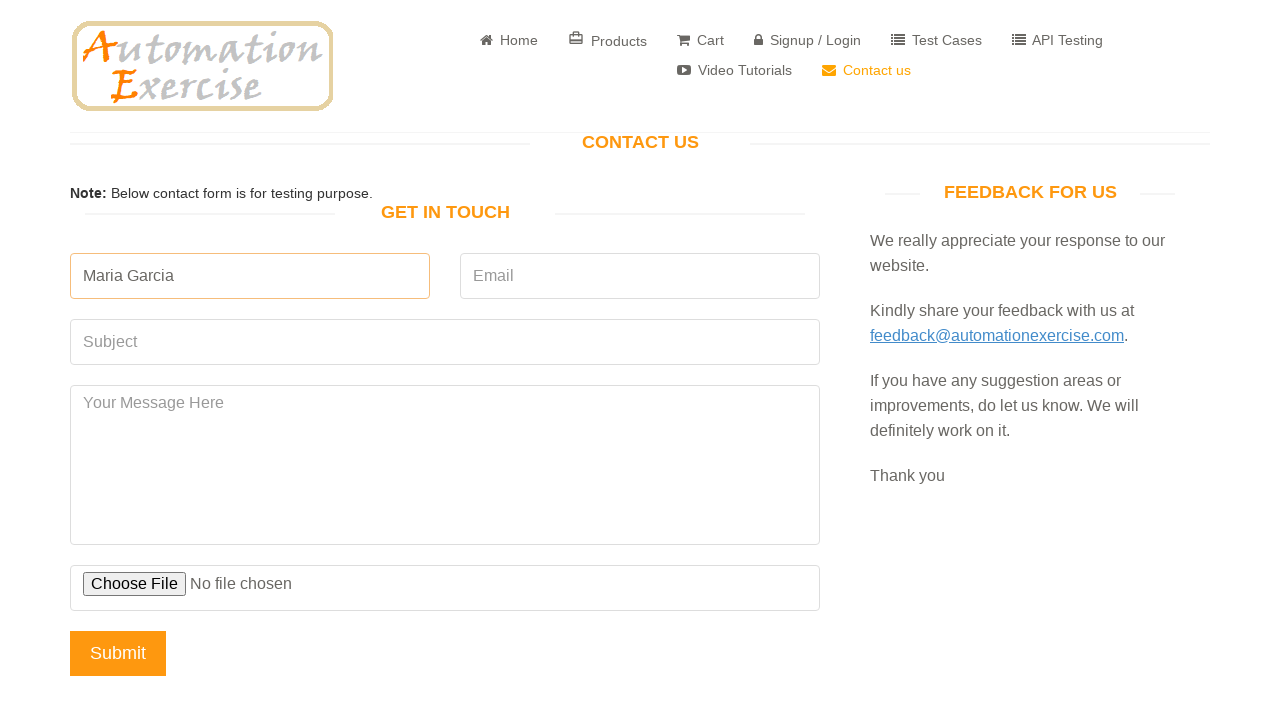

Filled email field with 'maria.garcia@testmail.com' on input[data-qa="email"]
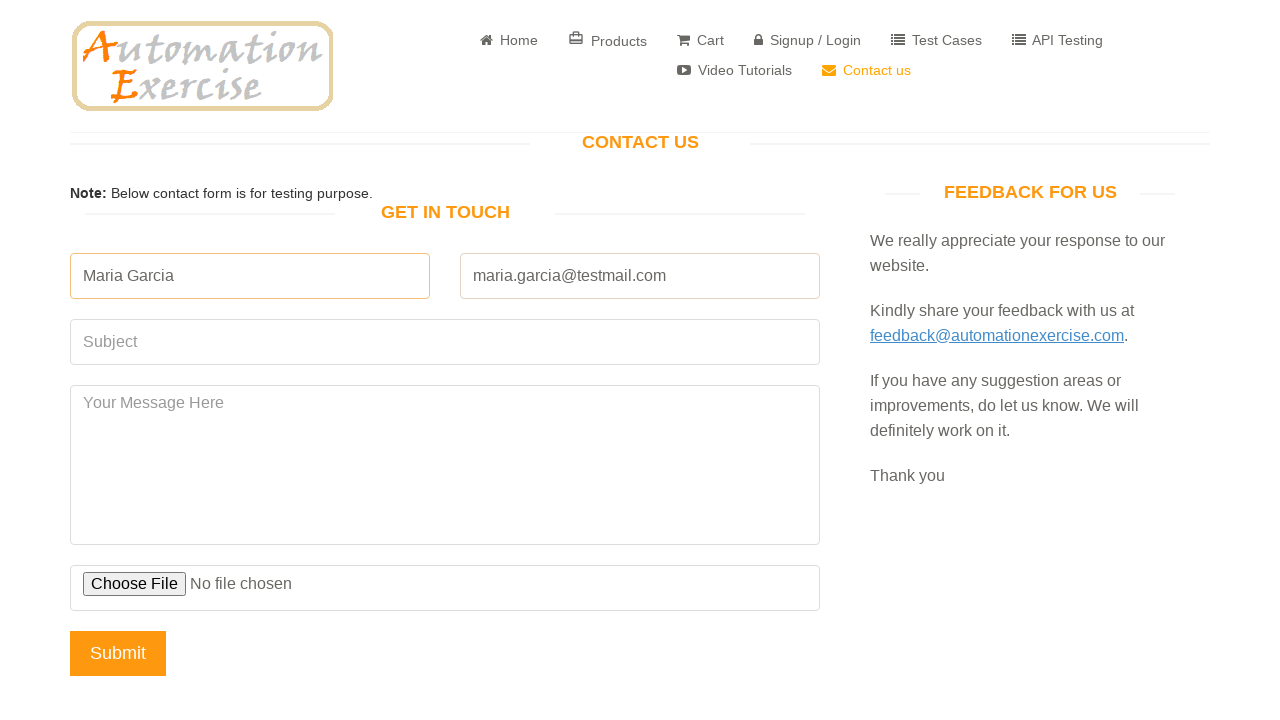

Filled subject field with 'Product Inquiry' on input[data-qa="subject"]
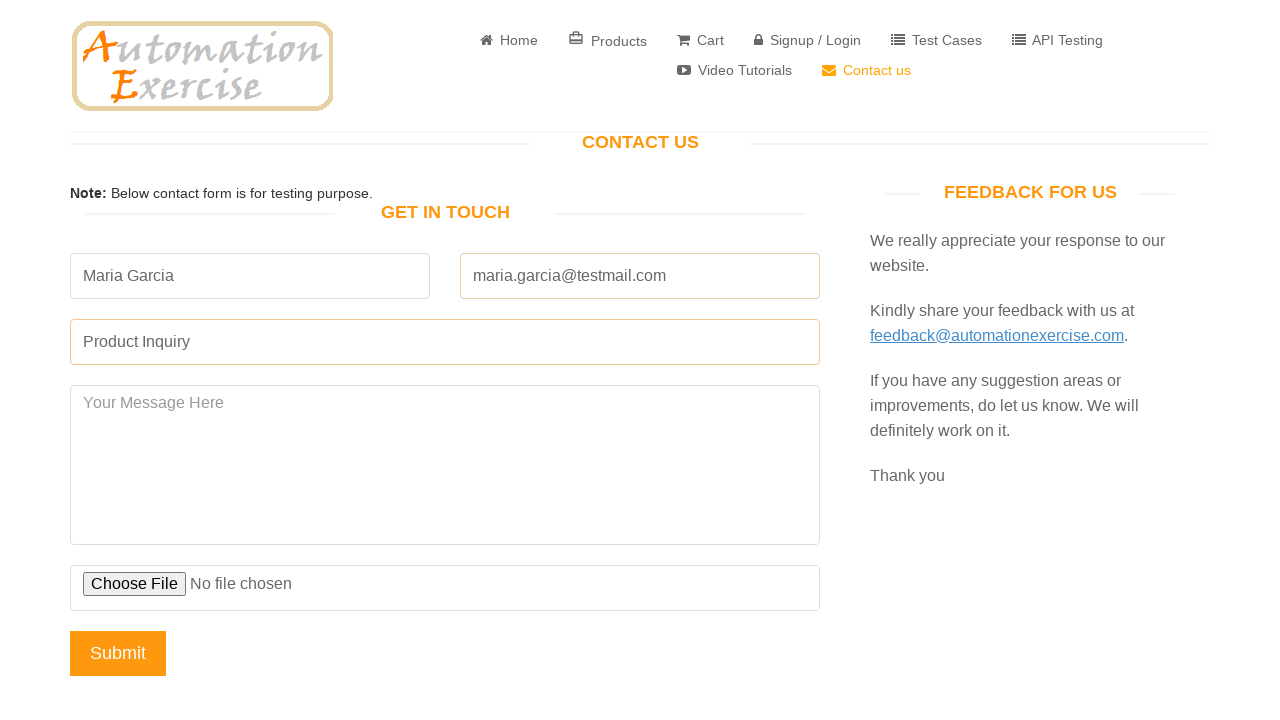

Filled message field with product inquiry text on textarea[data-qa="message"]
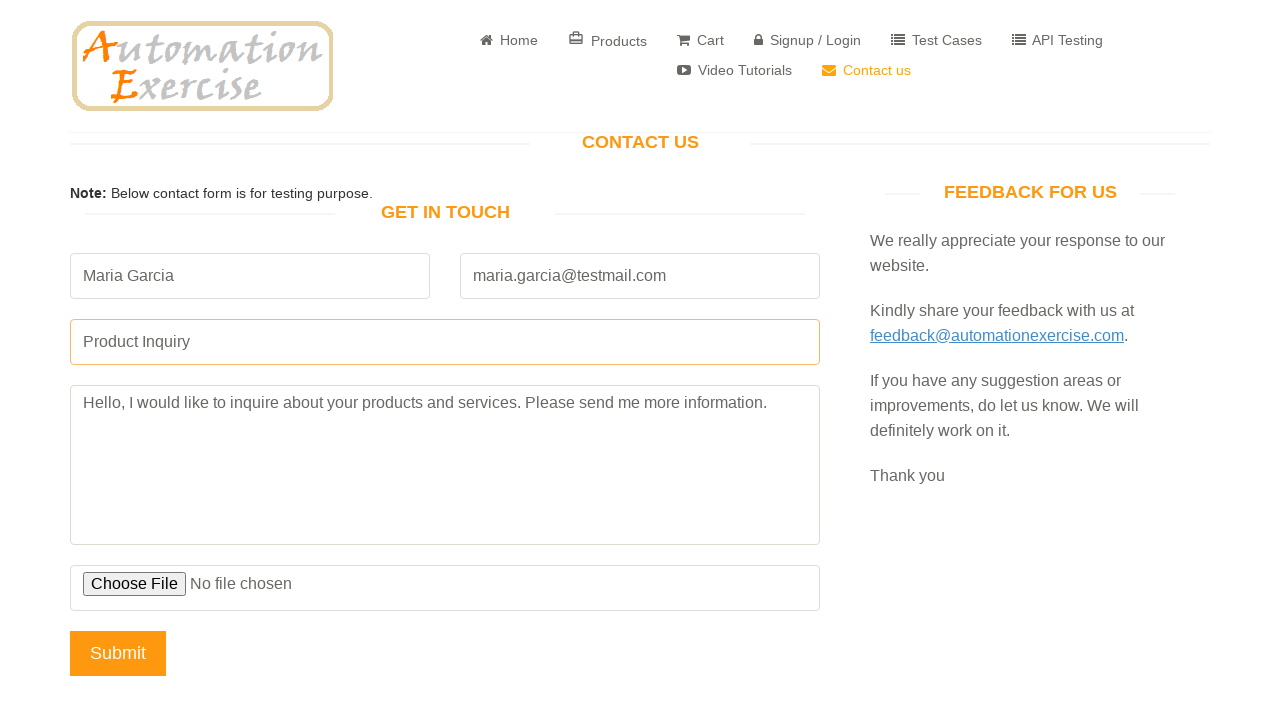

Uploaded test file to the contact form
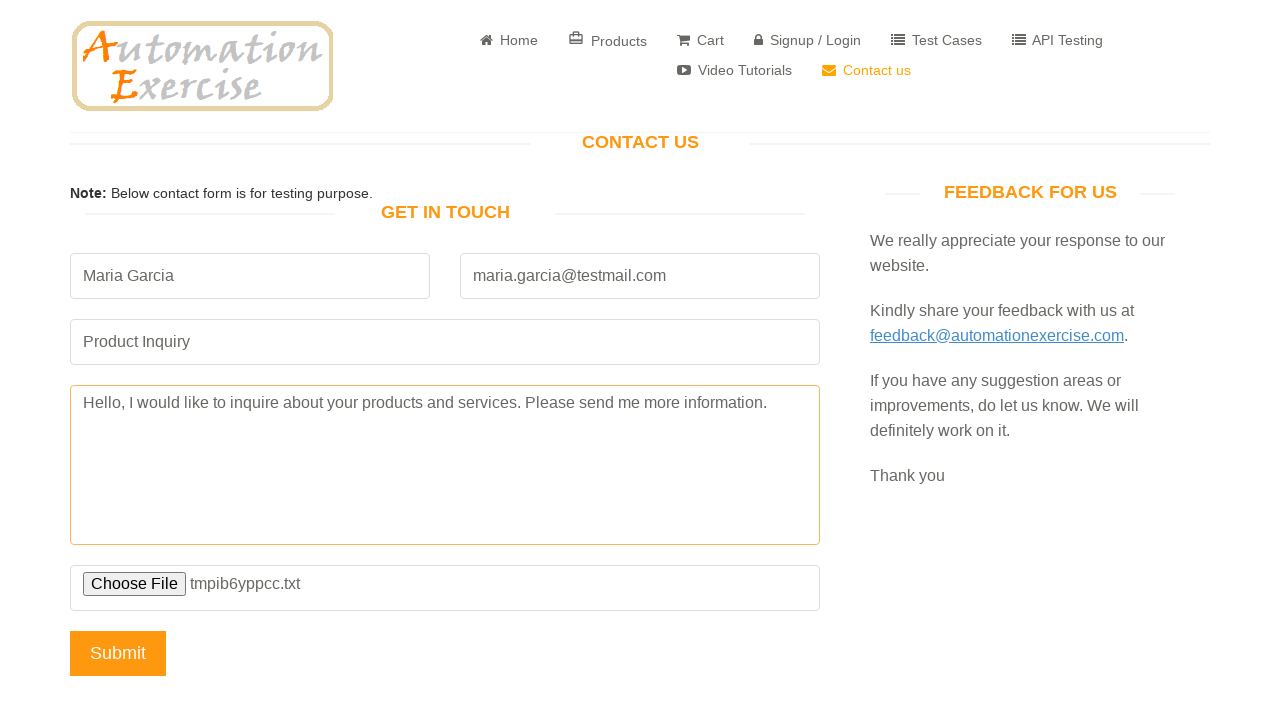

Accepted confirmation dialog and clicked Submit button at (118, 653) on internal:role=button[name="Submit"i]
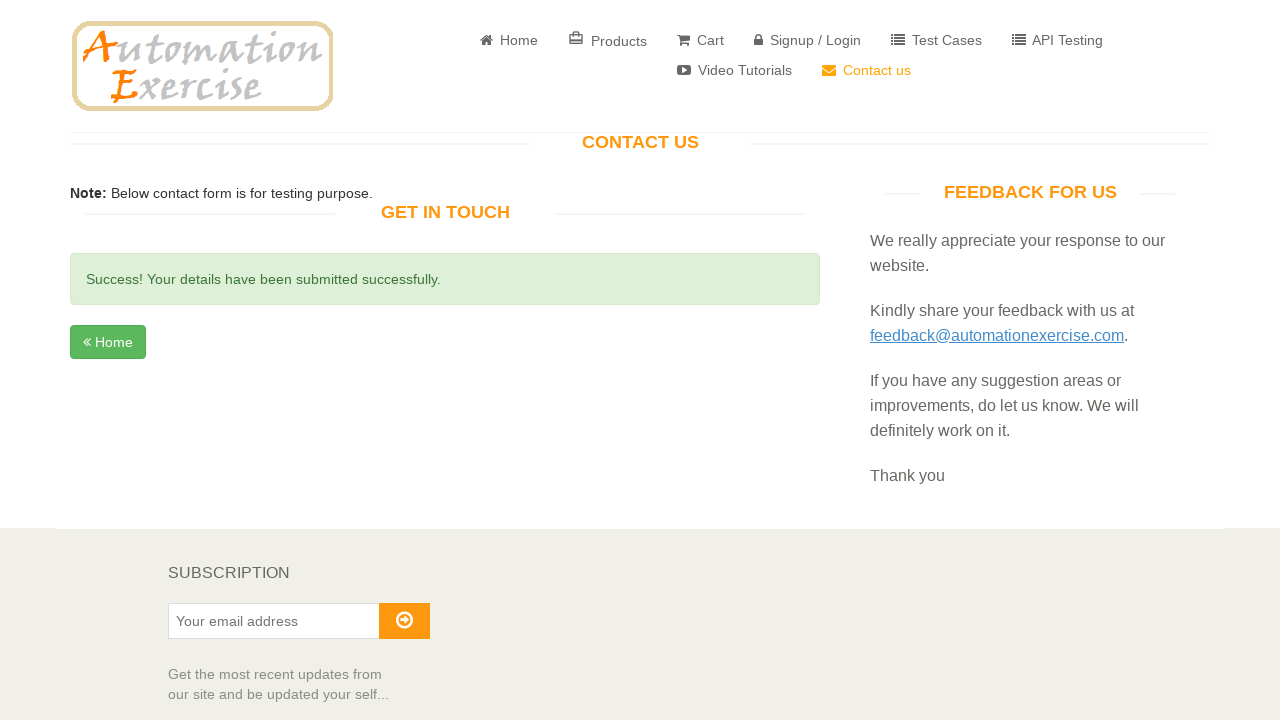

Contact form submitted successfully - success message displayed
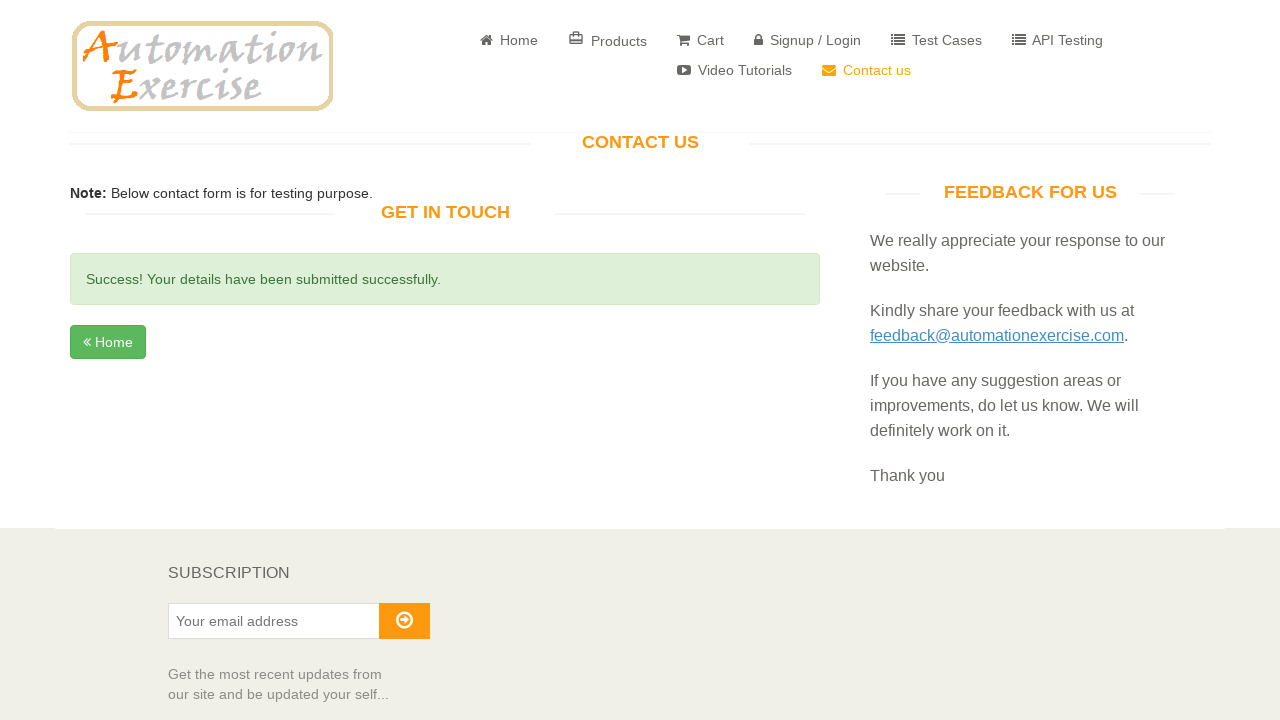

Clicked Home link to navigate back to home page at (108, 342) on a:has-text("Home") >> nth=-1
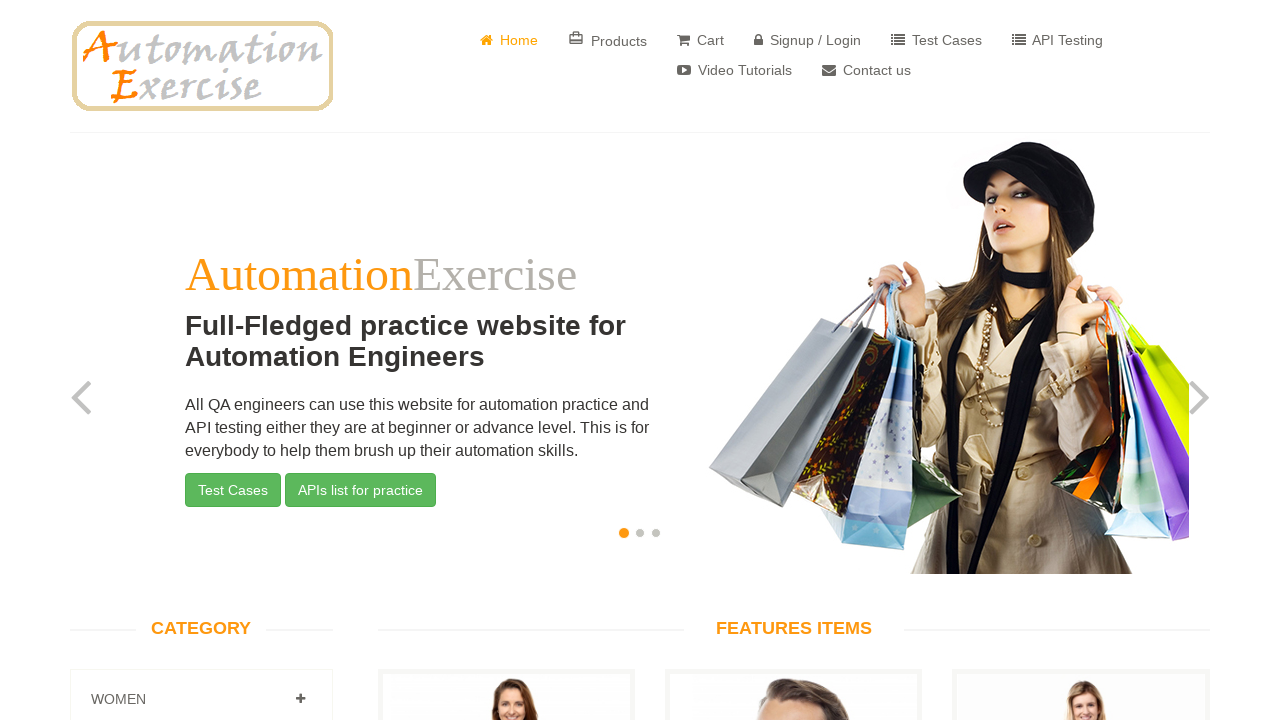

Navigated back to home page successfully
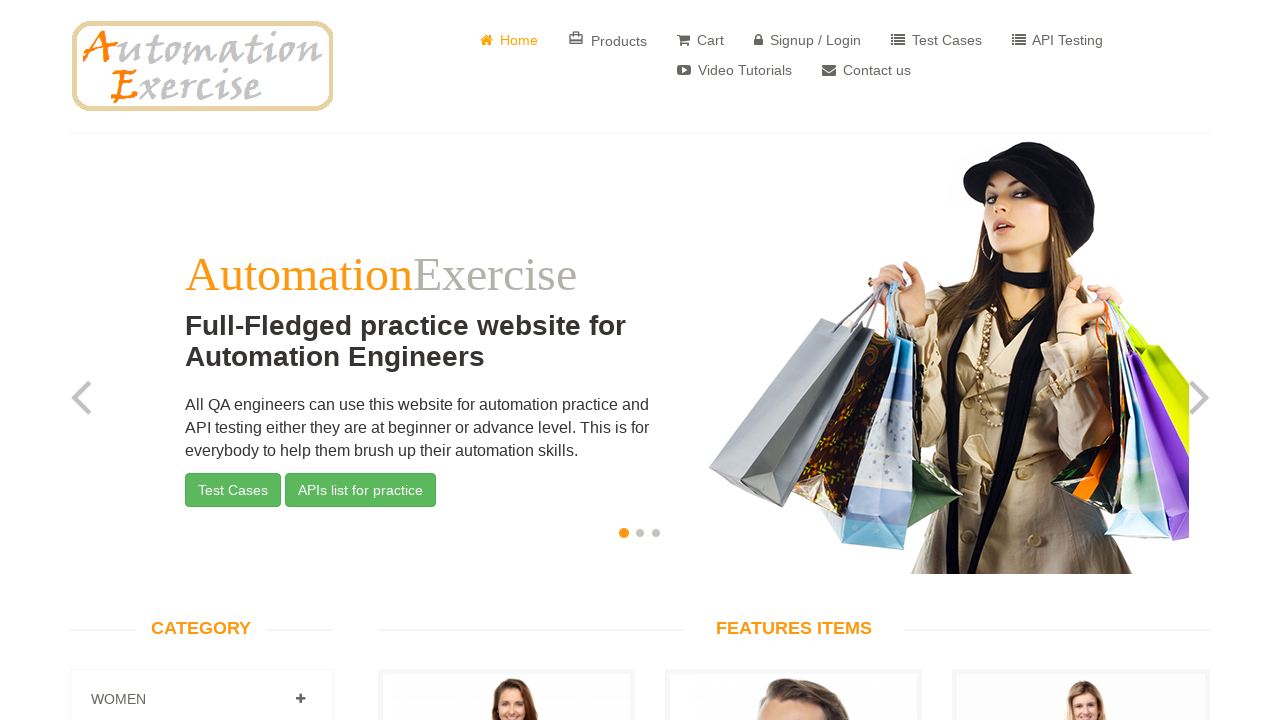

Cleaned up temporary test file
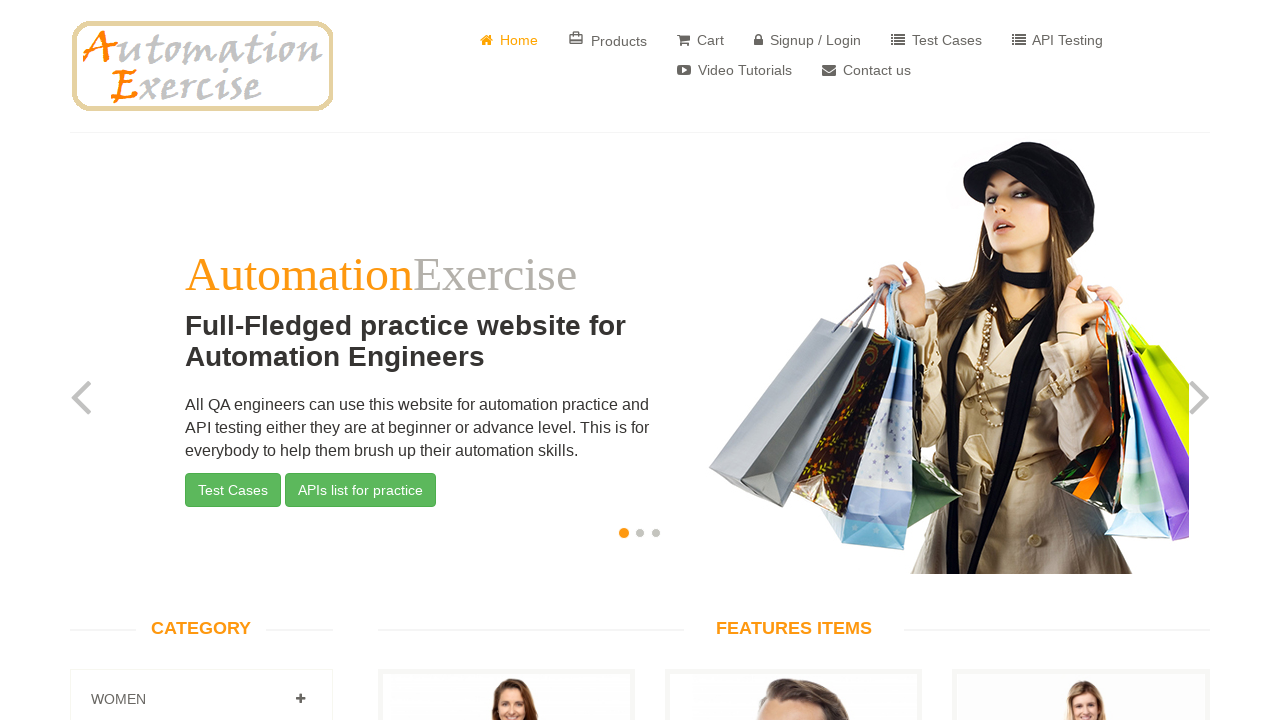

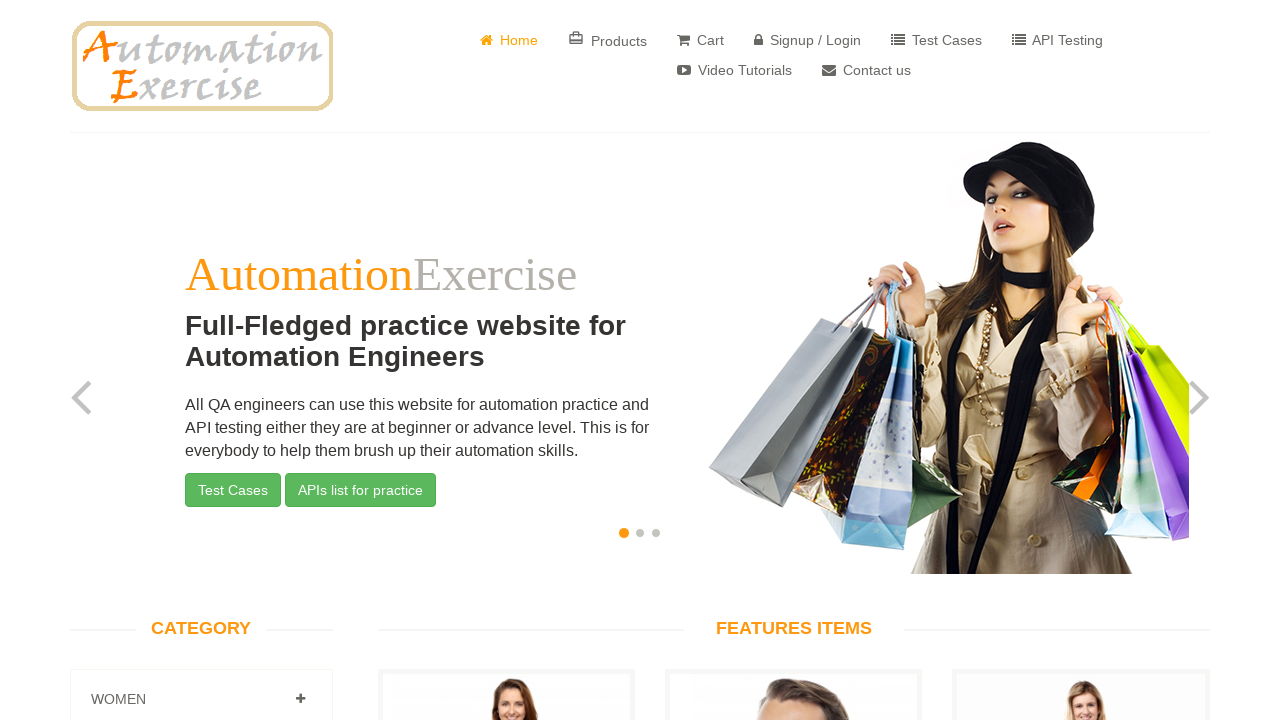